Tests the complete text box form by navigating to Elements, Text Box, filling in all fields (name, email, current address, permanent address), and verifying the output displays correctly.

Starting URL: https://demoqa.com

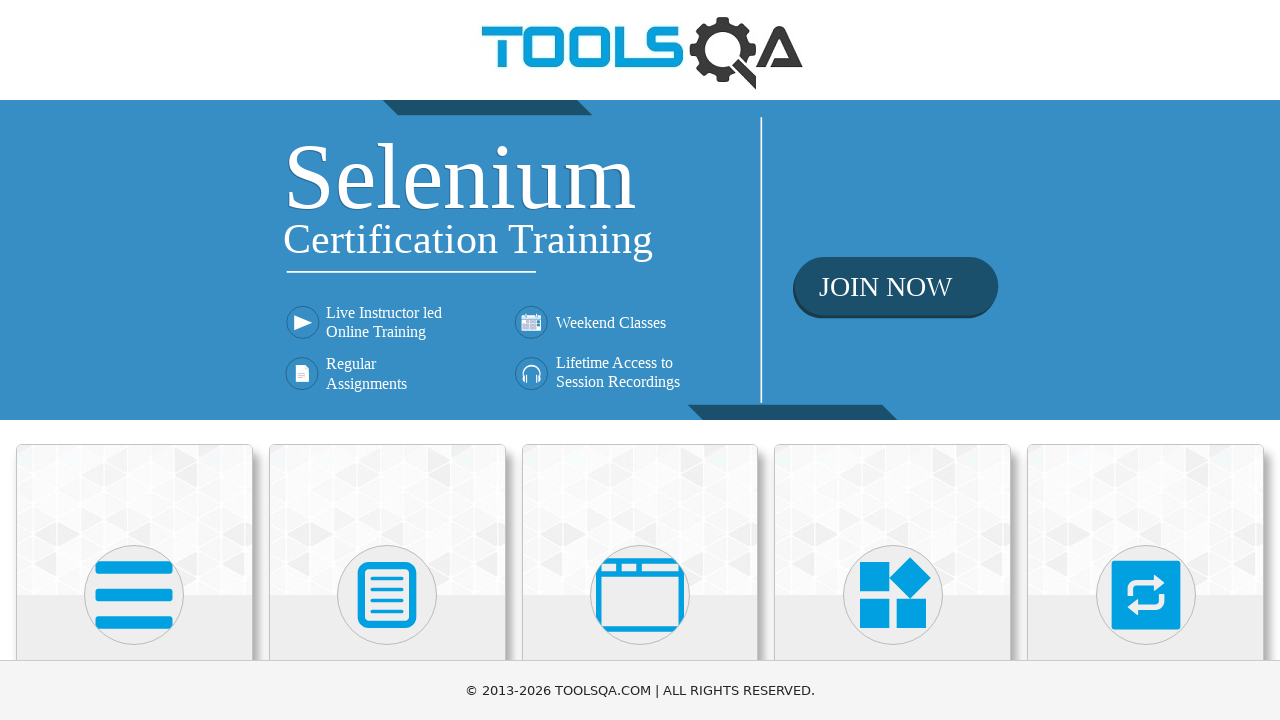

Waited for Elements card to be visible
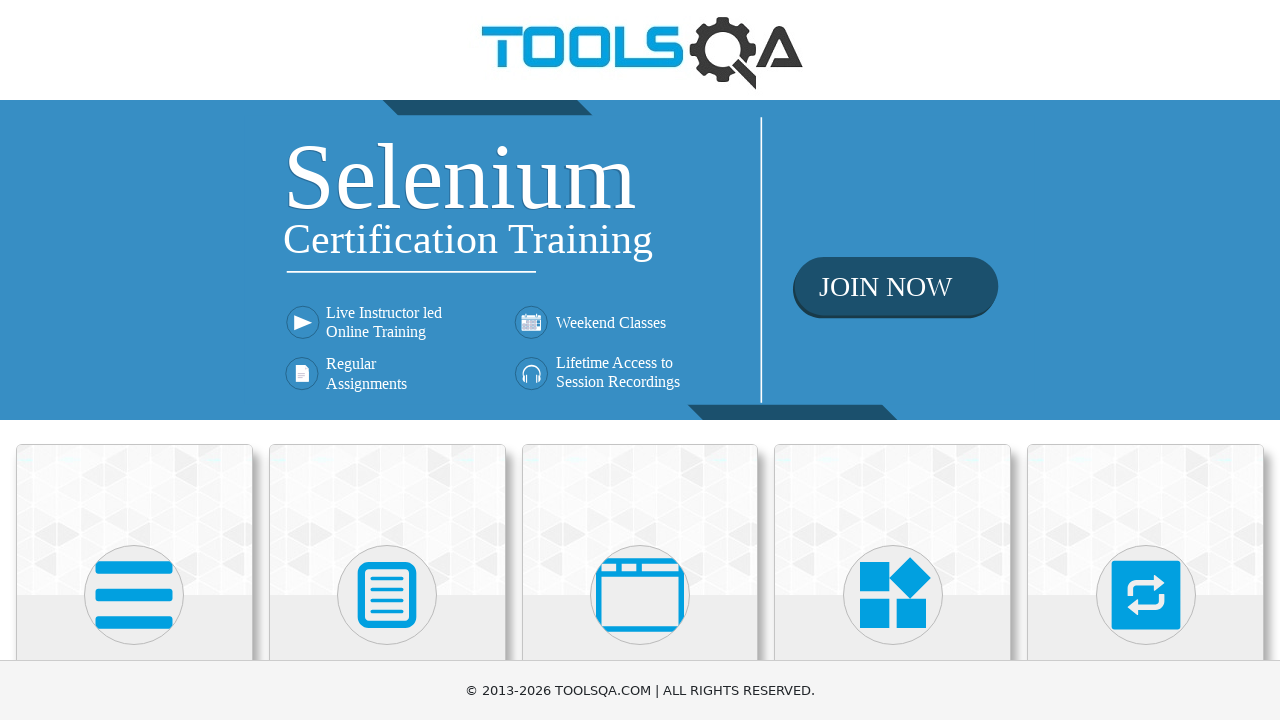

Clicked on Elements card at (134, 520) on (//div[@class='card mt-4 top-card'])[1]
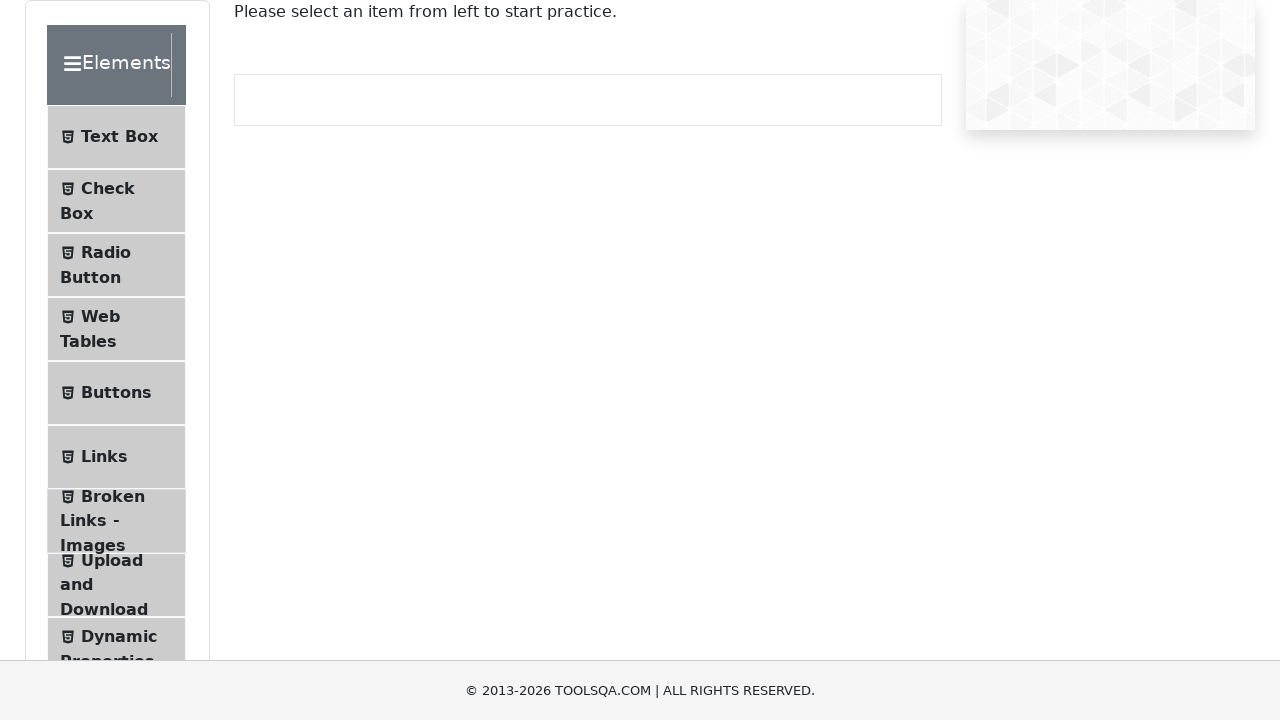

Clicked on Text Box menu item at (119, 137) on xpath=//span[text()='Text Box']
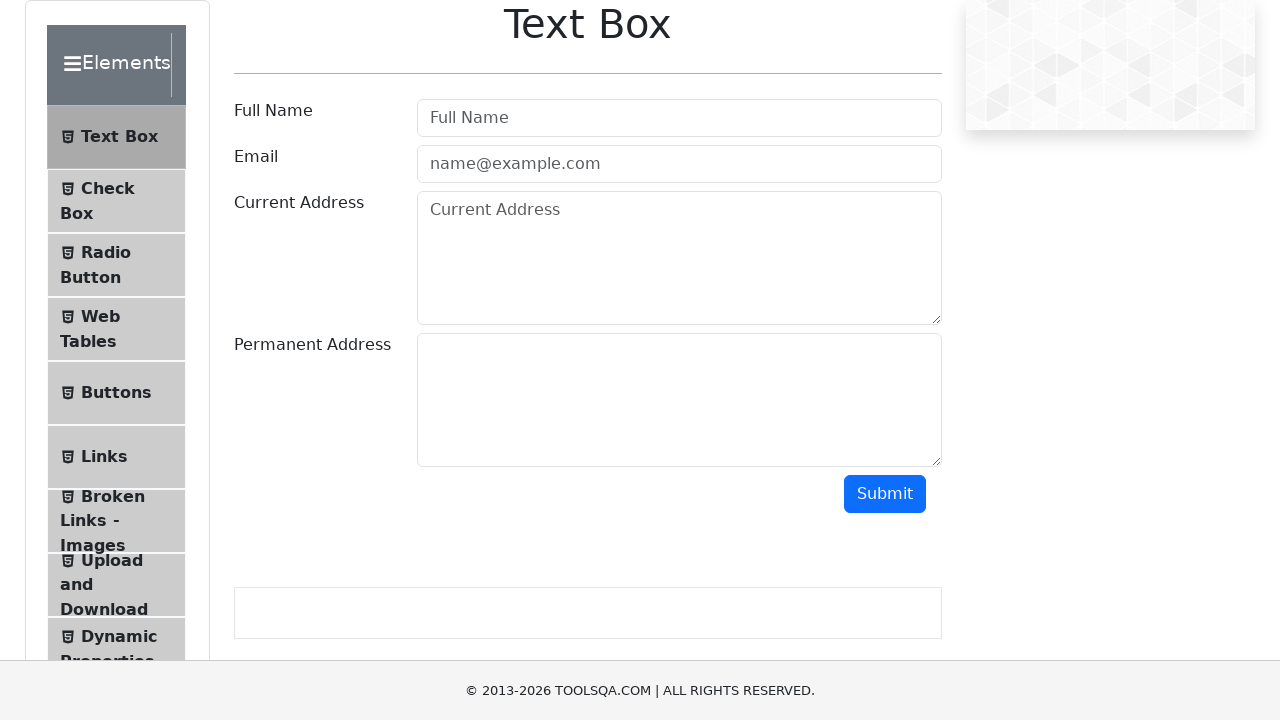

Filled user name field with 'Ivan Ivanov' on #userName
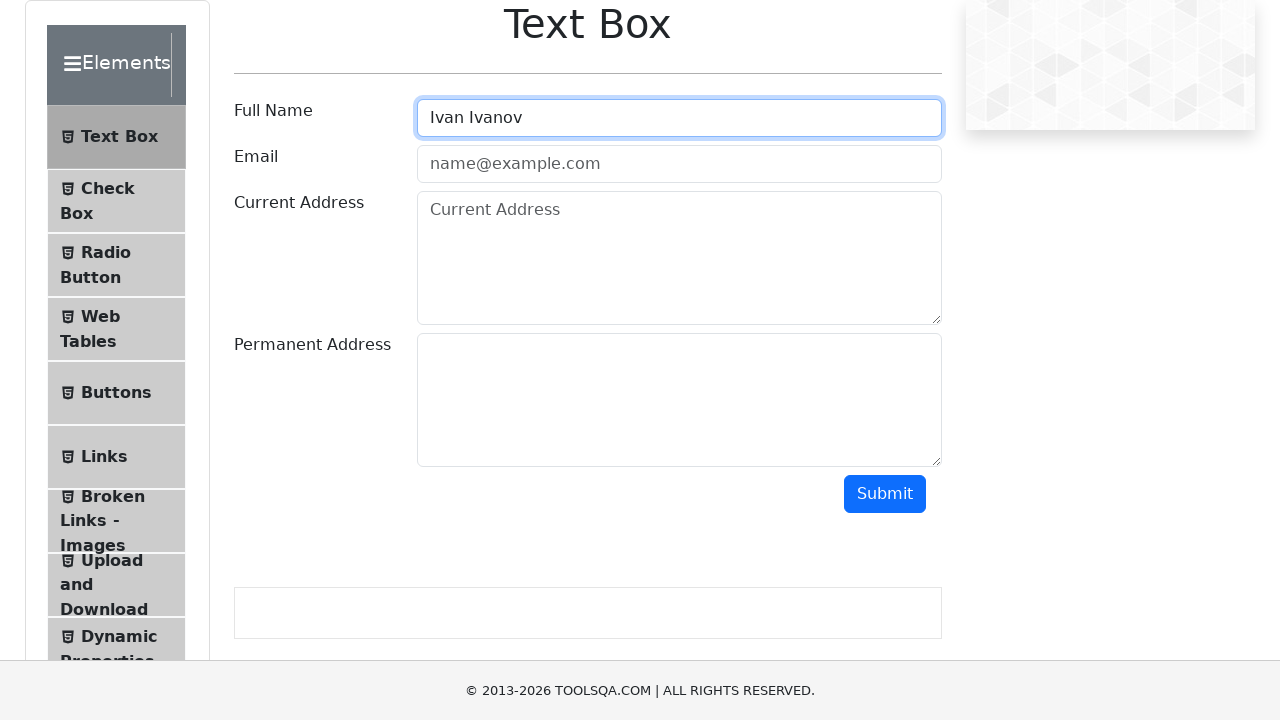

Filled email field with 'Ivan@gmail.com' on #userEmail
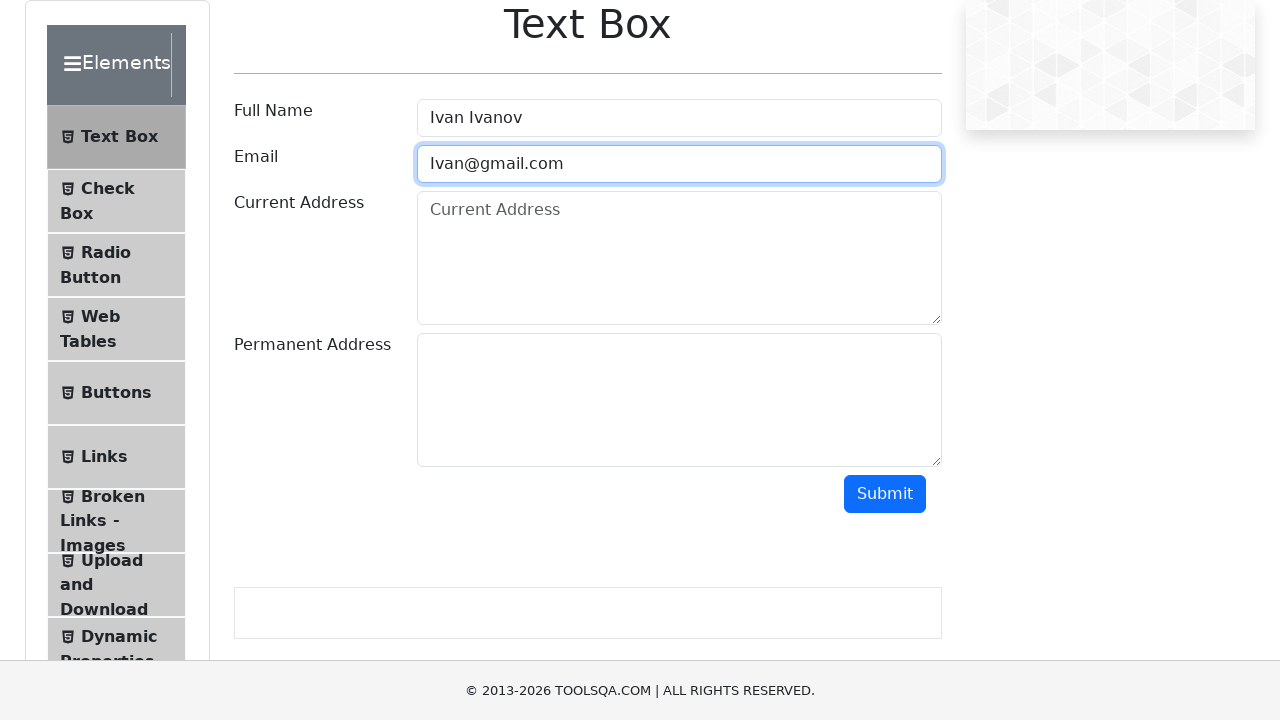

Filled current address field with 'Moscow, str. Parkovaya, 20' on #currentAddress
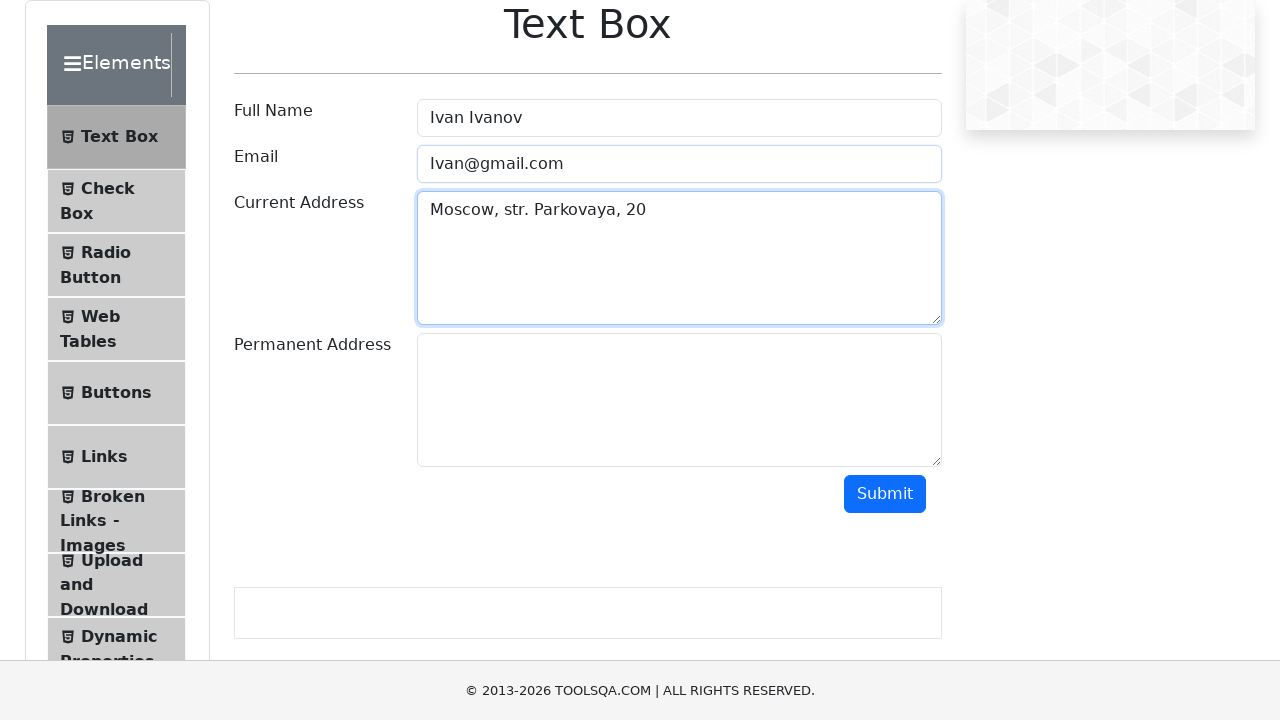

Filled permanent address field with 'Moscow, str. Parkovaya, 22' on #permanentAddress
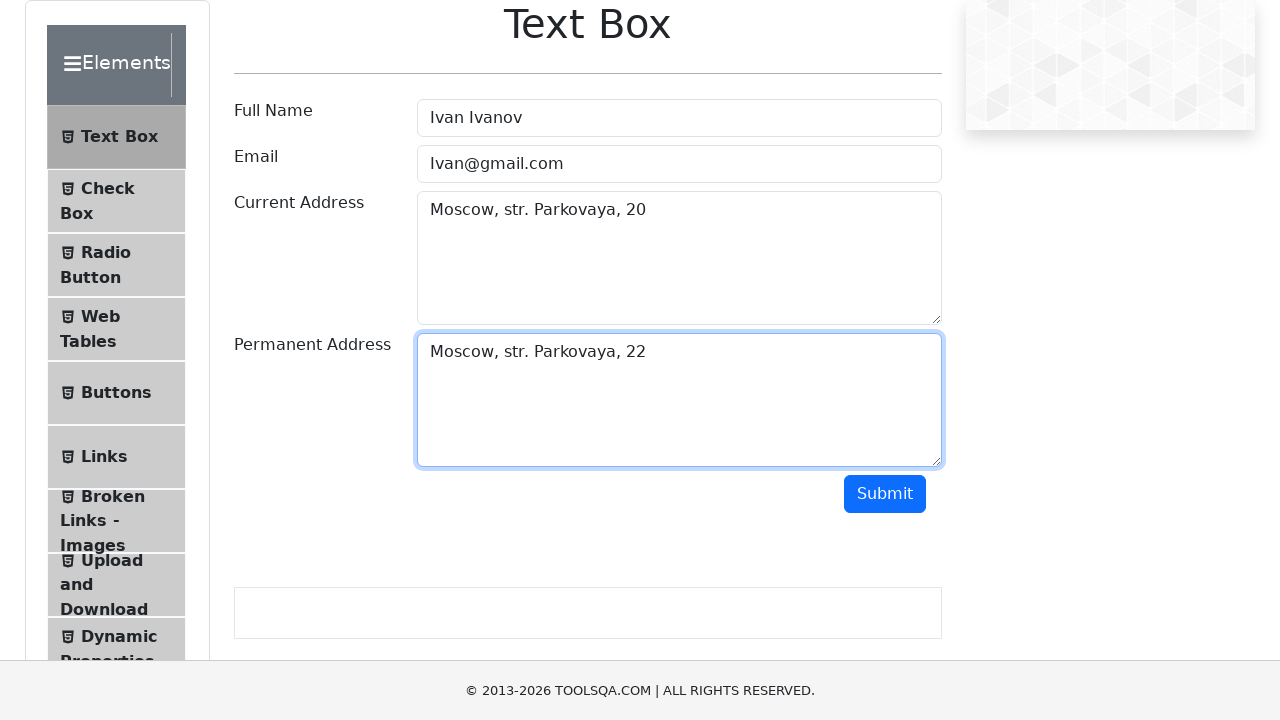

Clicked submit button via JavaScript
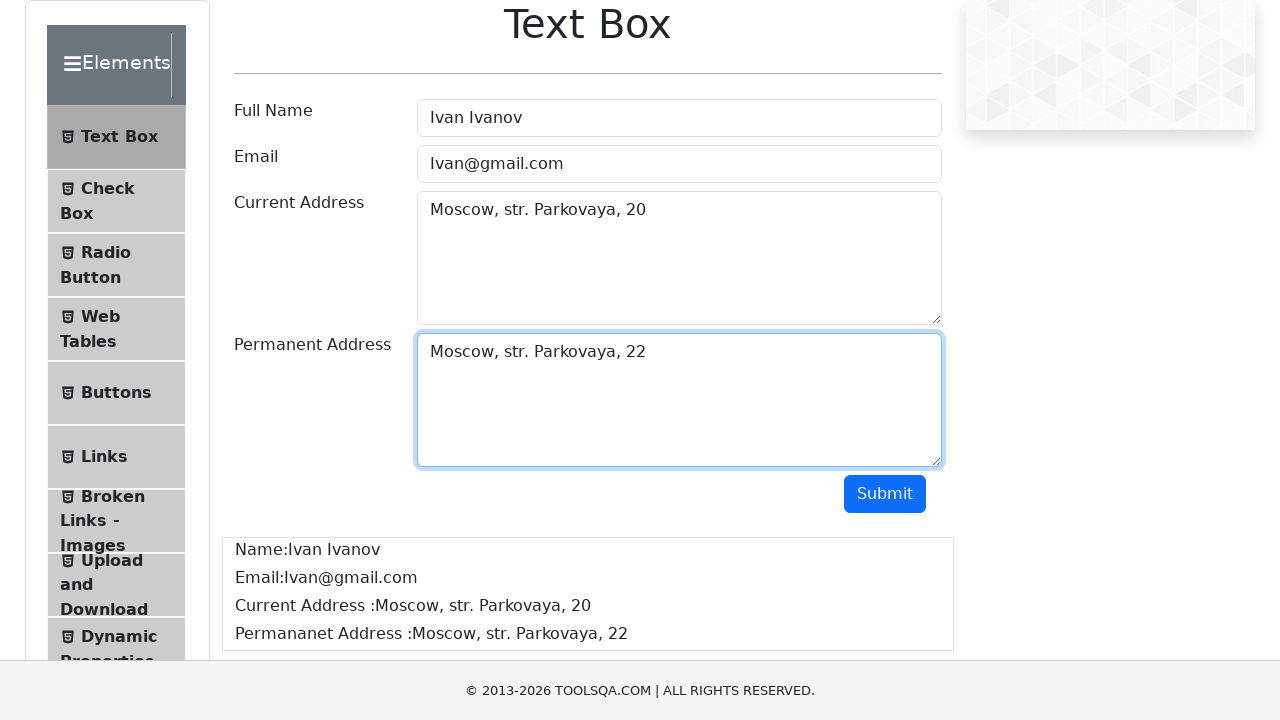

Output container loaded
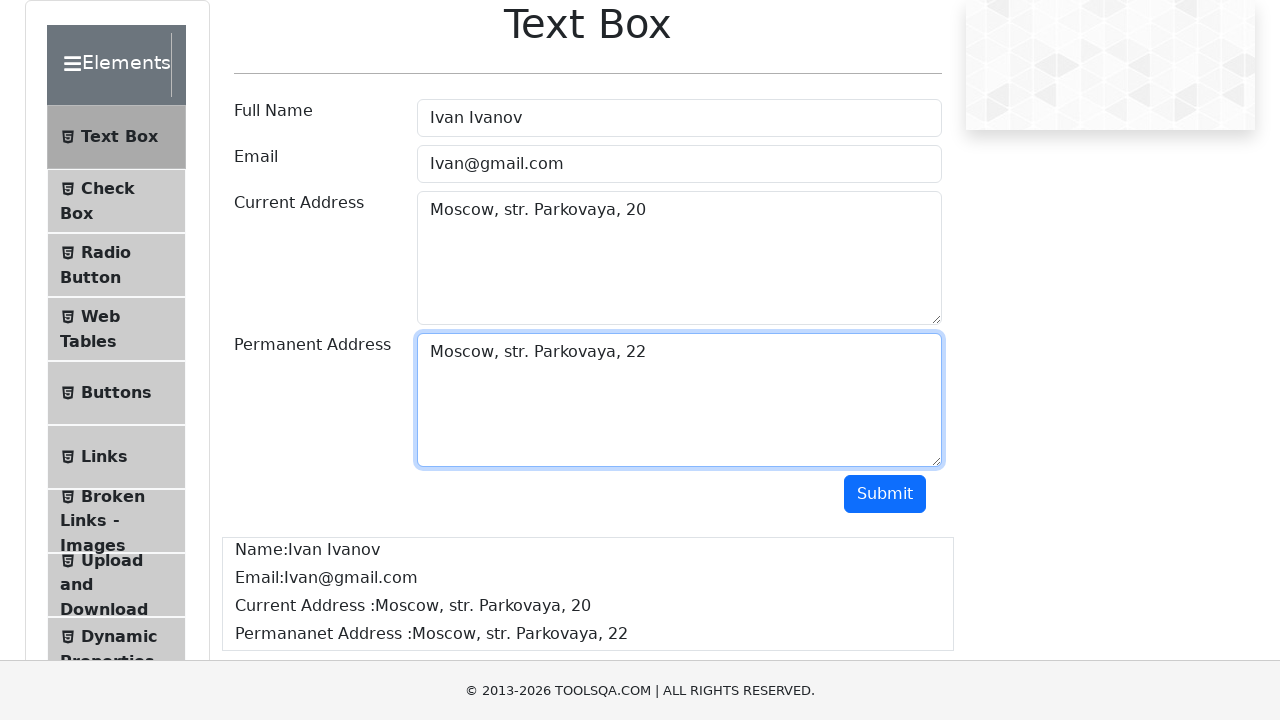

Name output field displayed
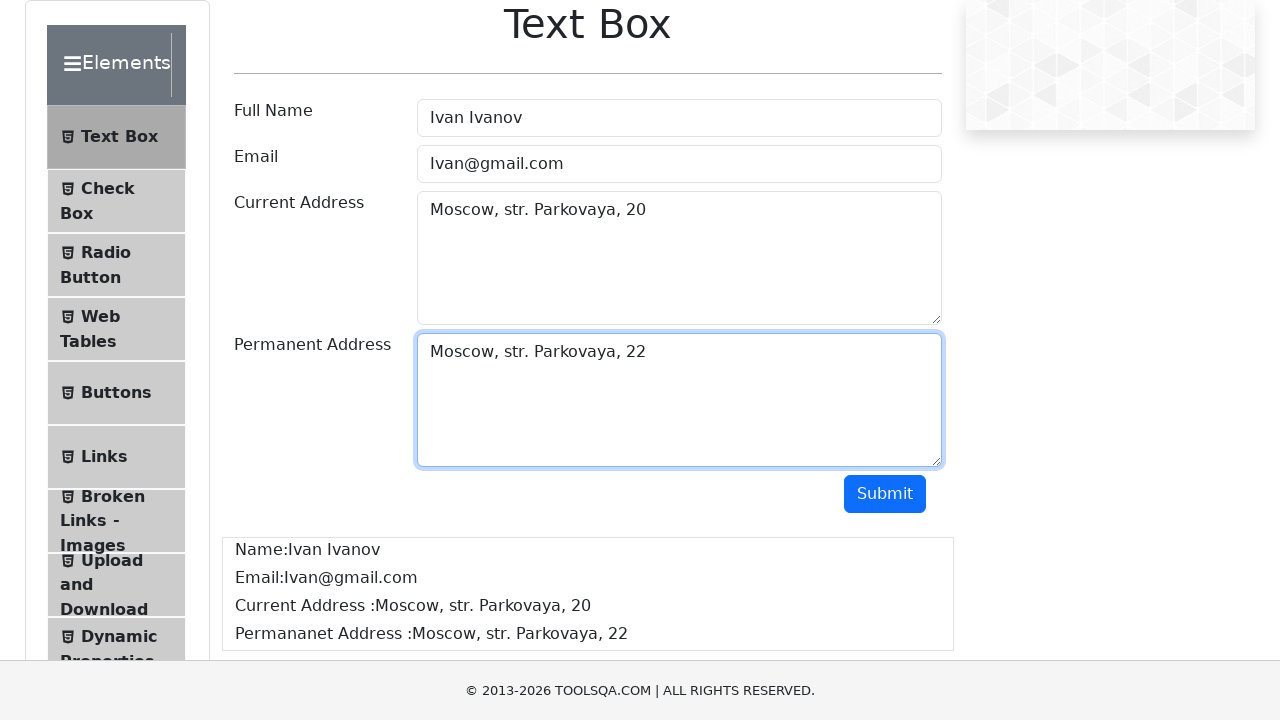

Email output field displayed
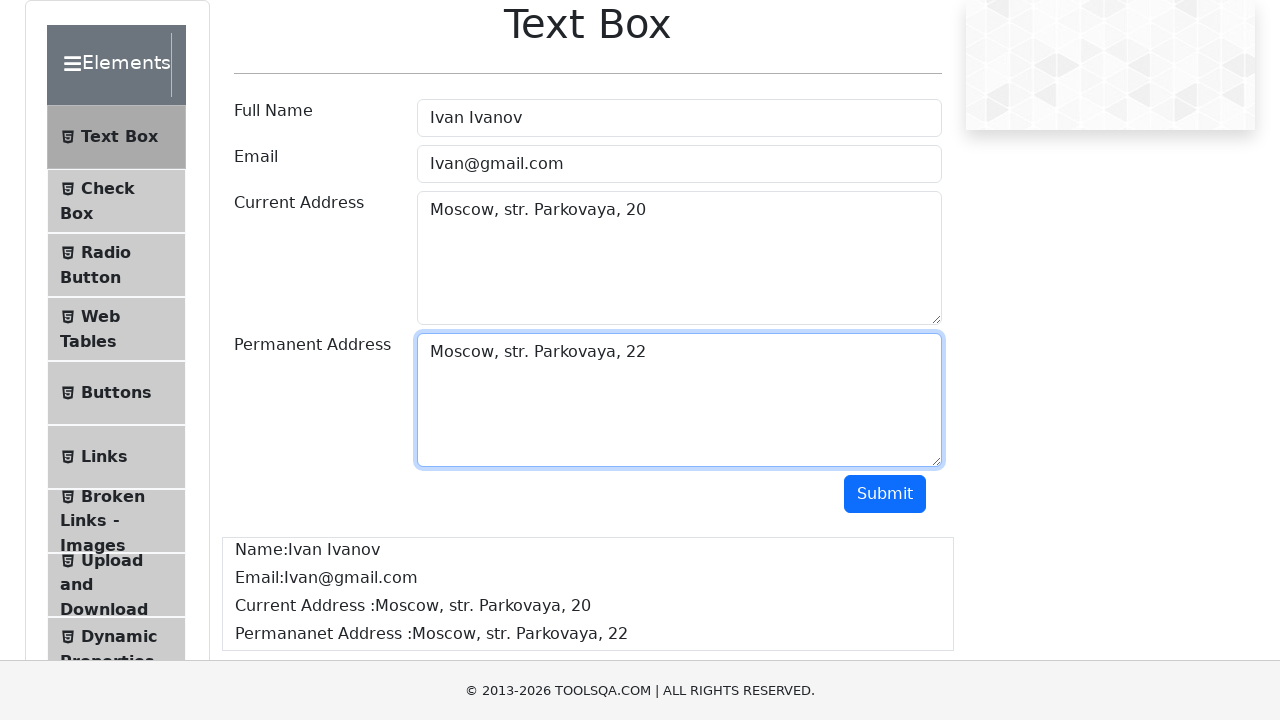

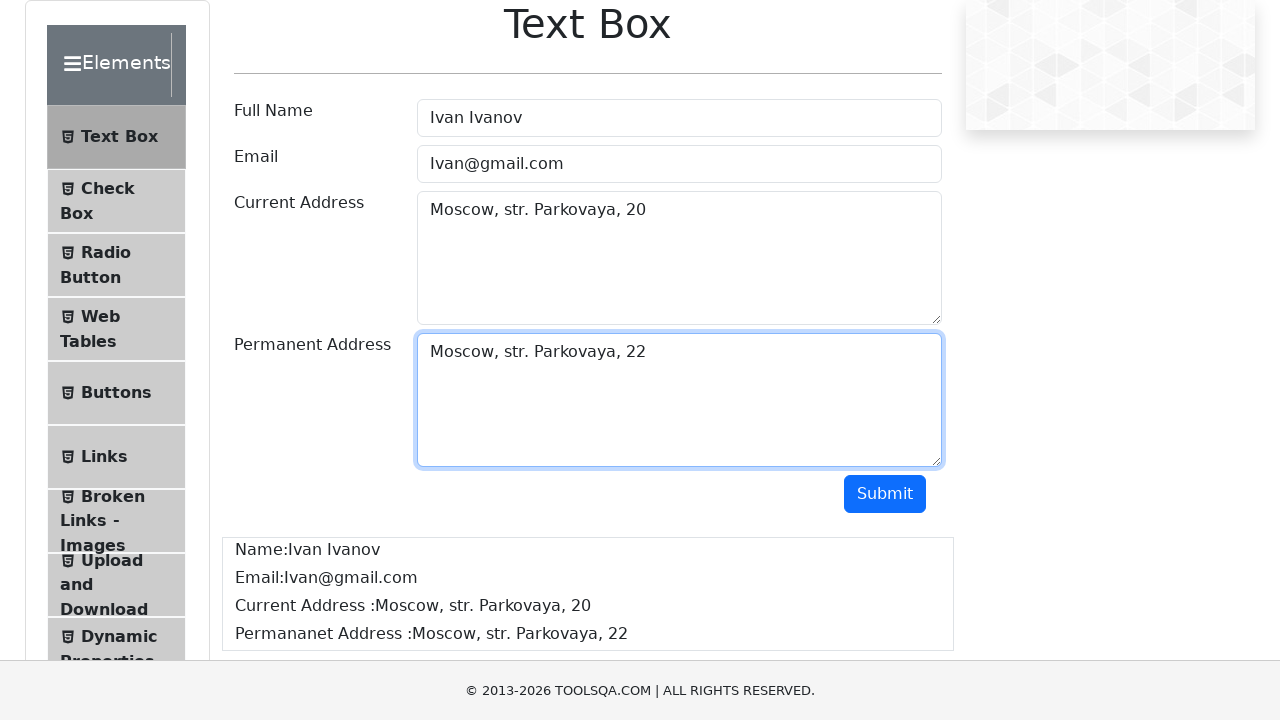